Clicks on the Flights navigation option to access flight booking section

Starting URL: https://www.easemytrip.com/

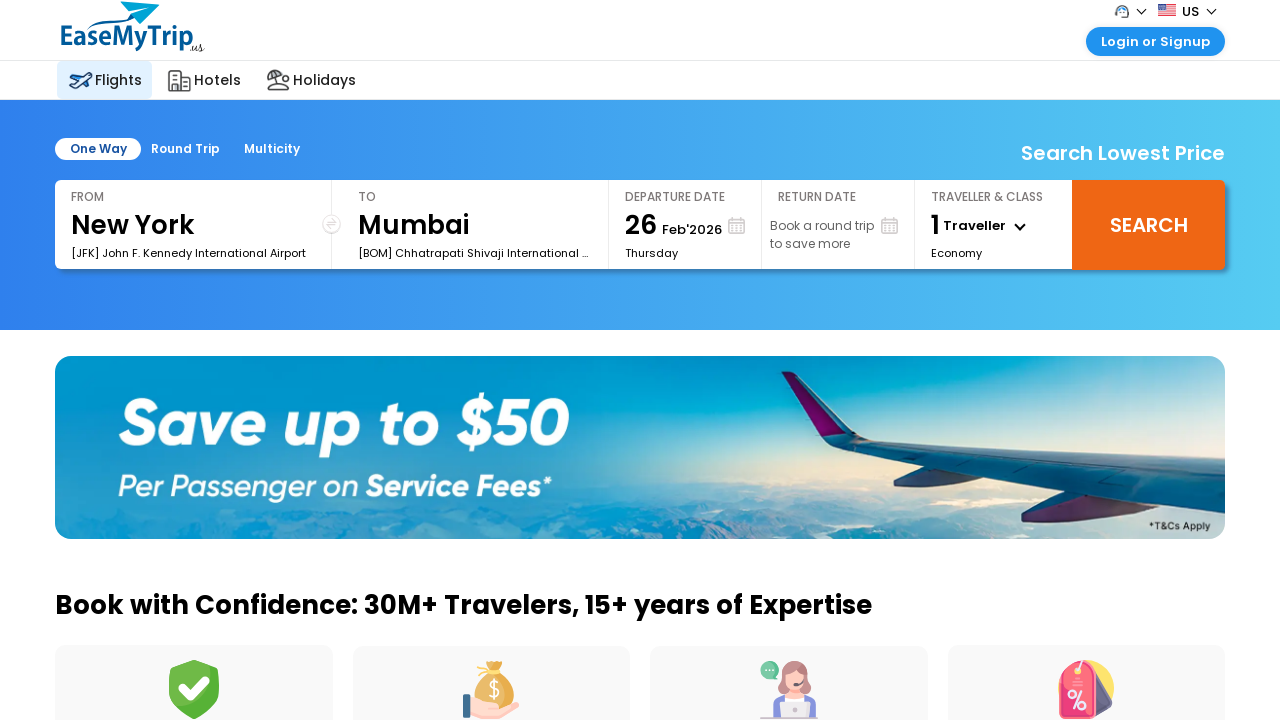

Clicked on Flights navigation option to access flight booking section at (118, 80) on xpath=//span[text()='Flights']
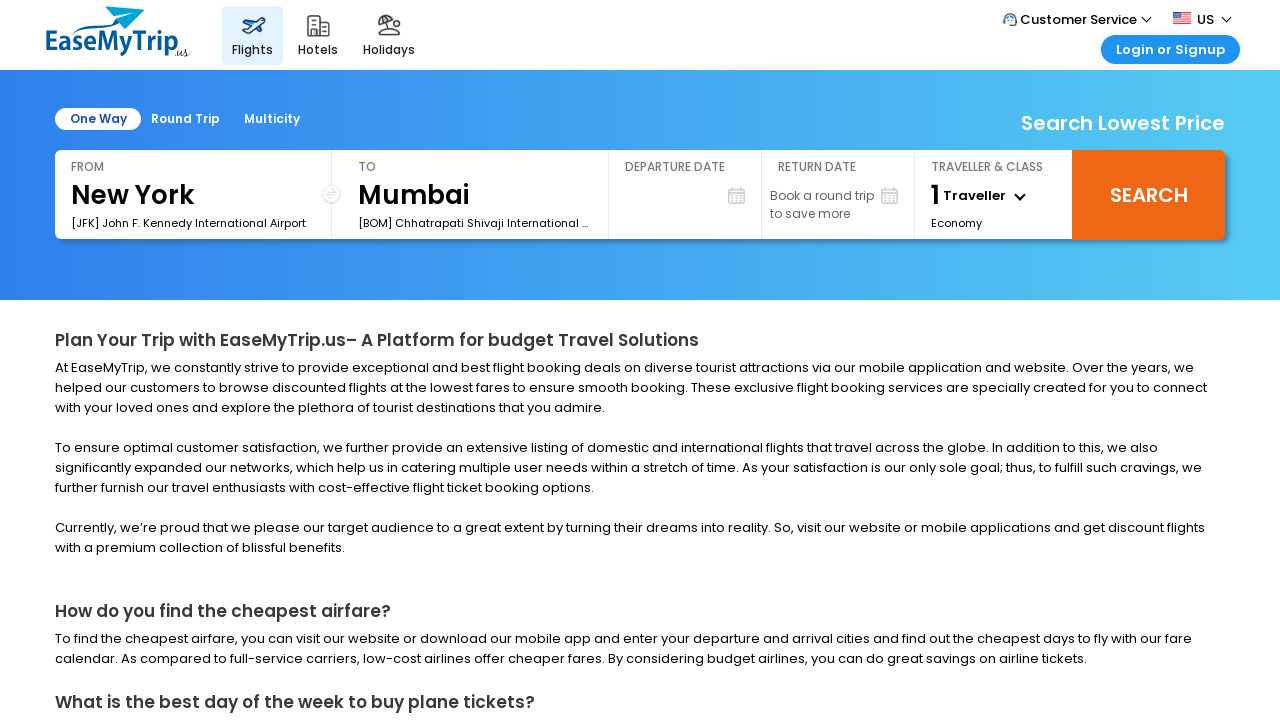

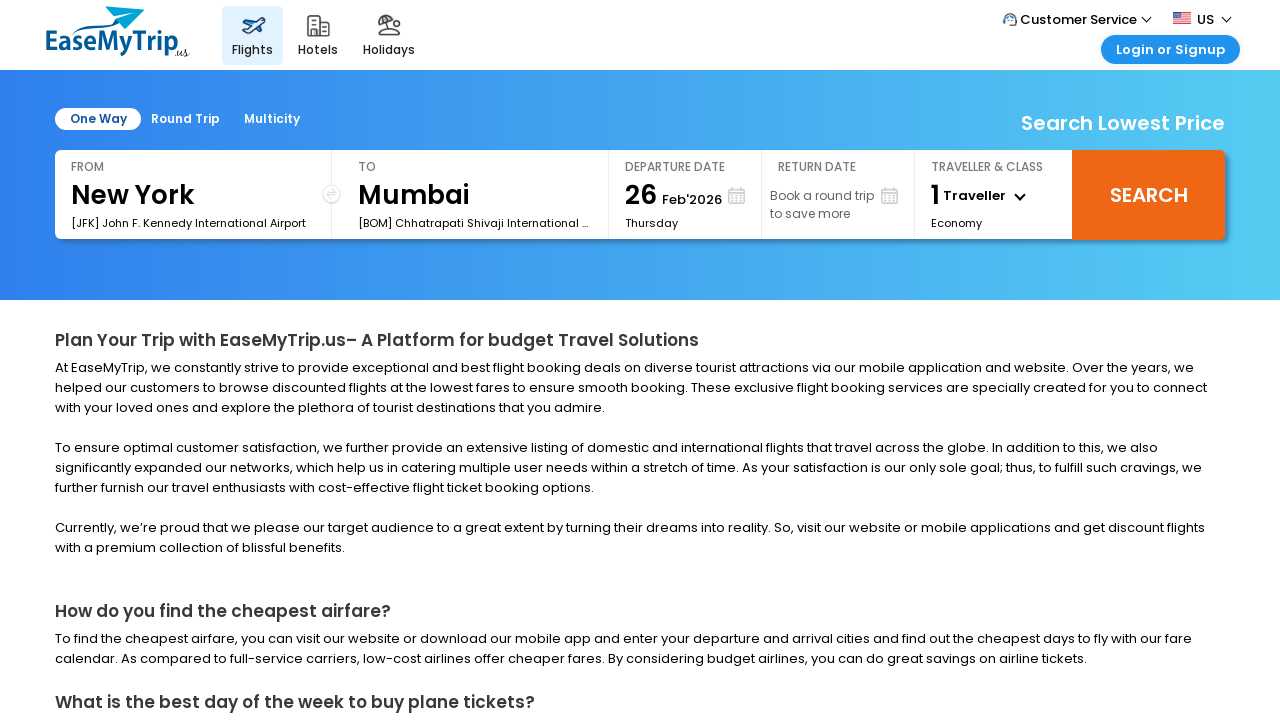